Tests checkbox functionality by verifying the initial state of checkbox 2, clicking checkbox 1, and verifying checkbox 1 becomes checked.

Starting URL: https://the-internet.herokuapp.com/checkboxes

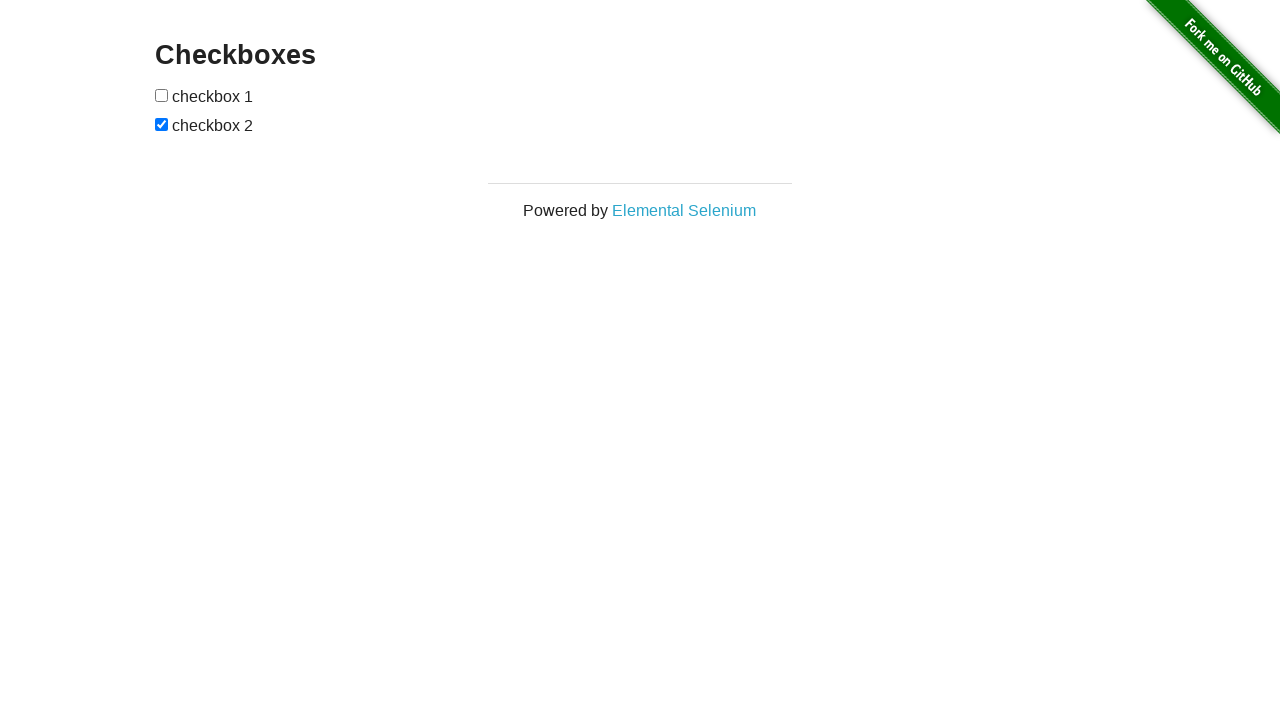

Located checkbox 2 element
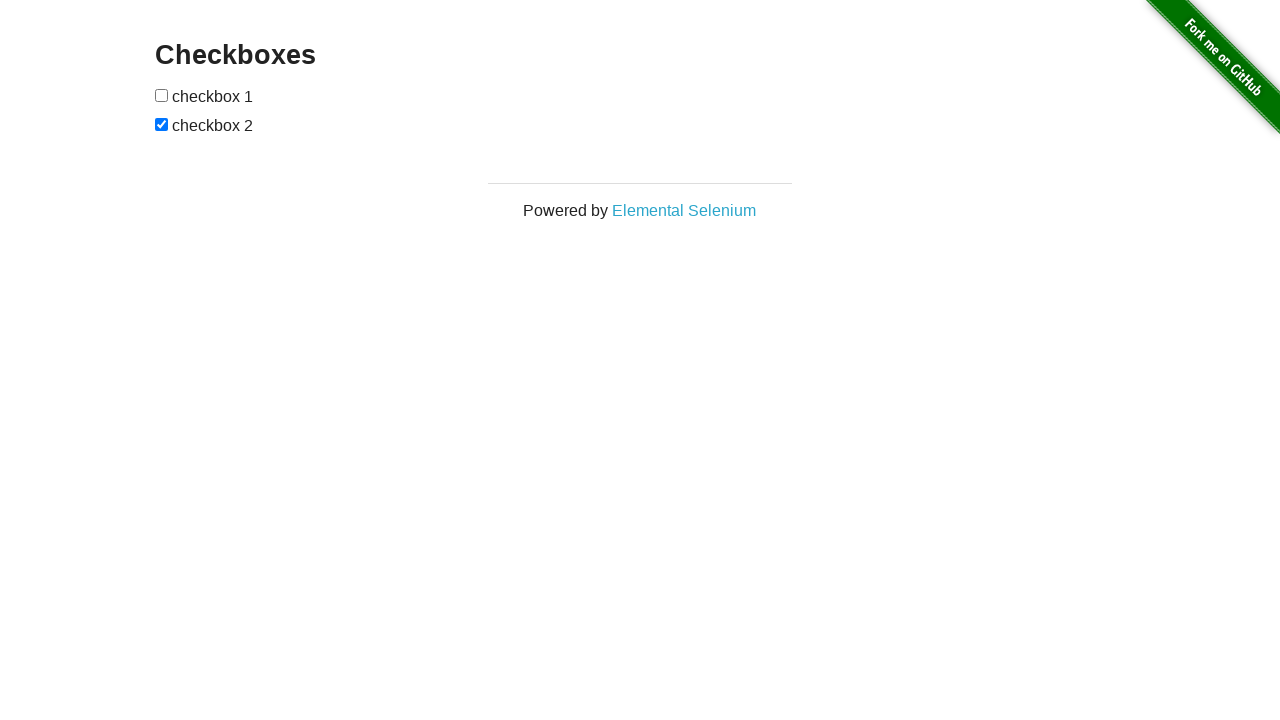

Verified checkbox 2 is checked
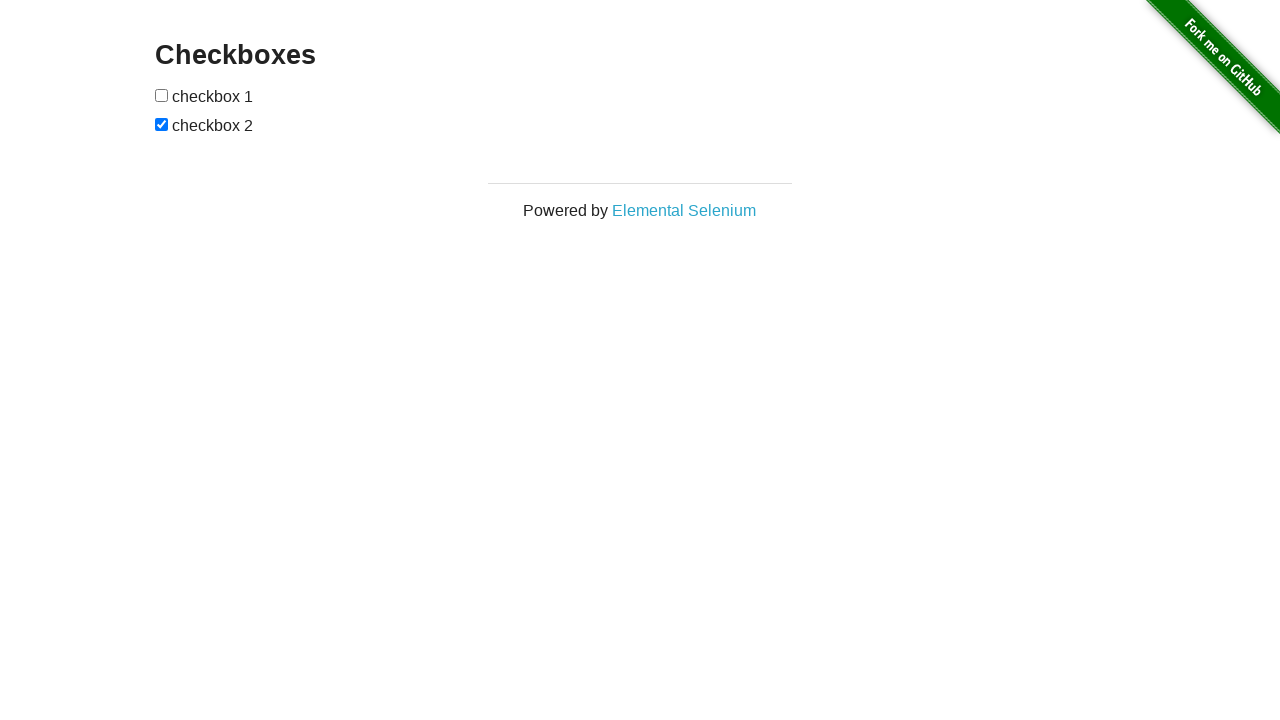

Clicked checkbox 1 at (162, 95) on (//input)[1]
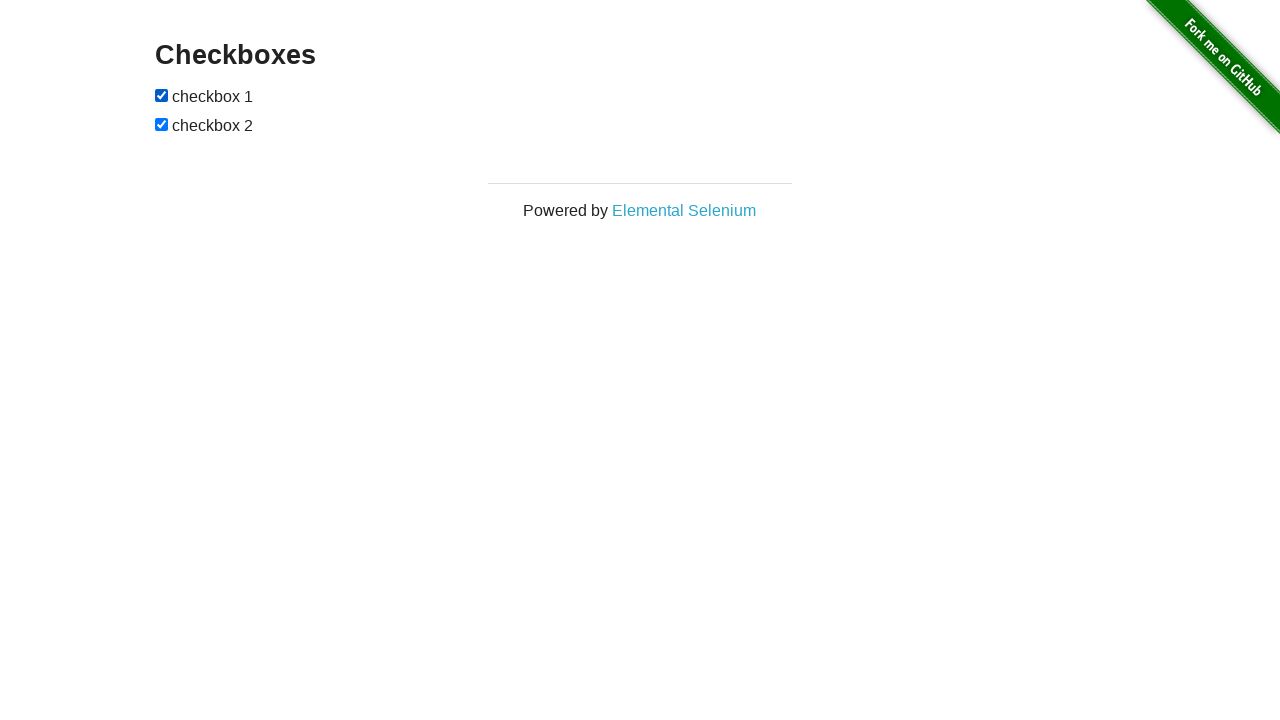

Located checkbox 1 element
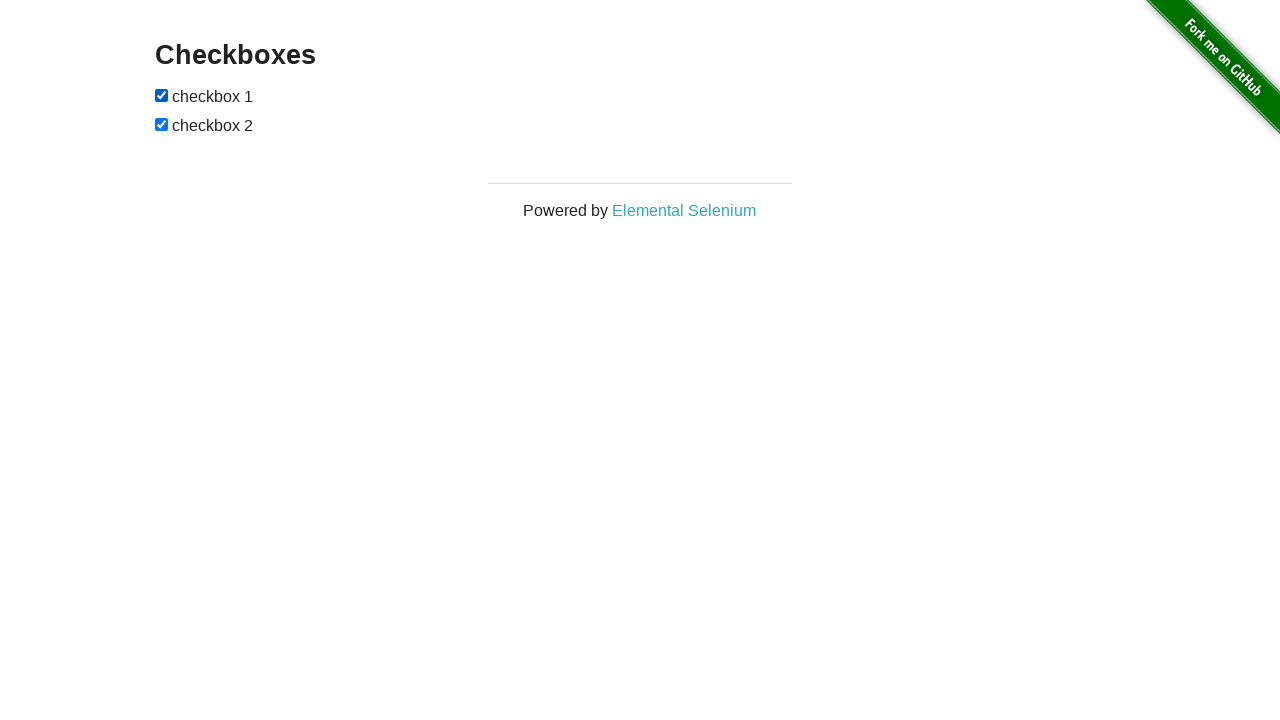

Verified checkbox 1 is checked after clicking
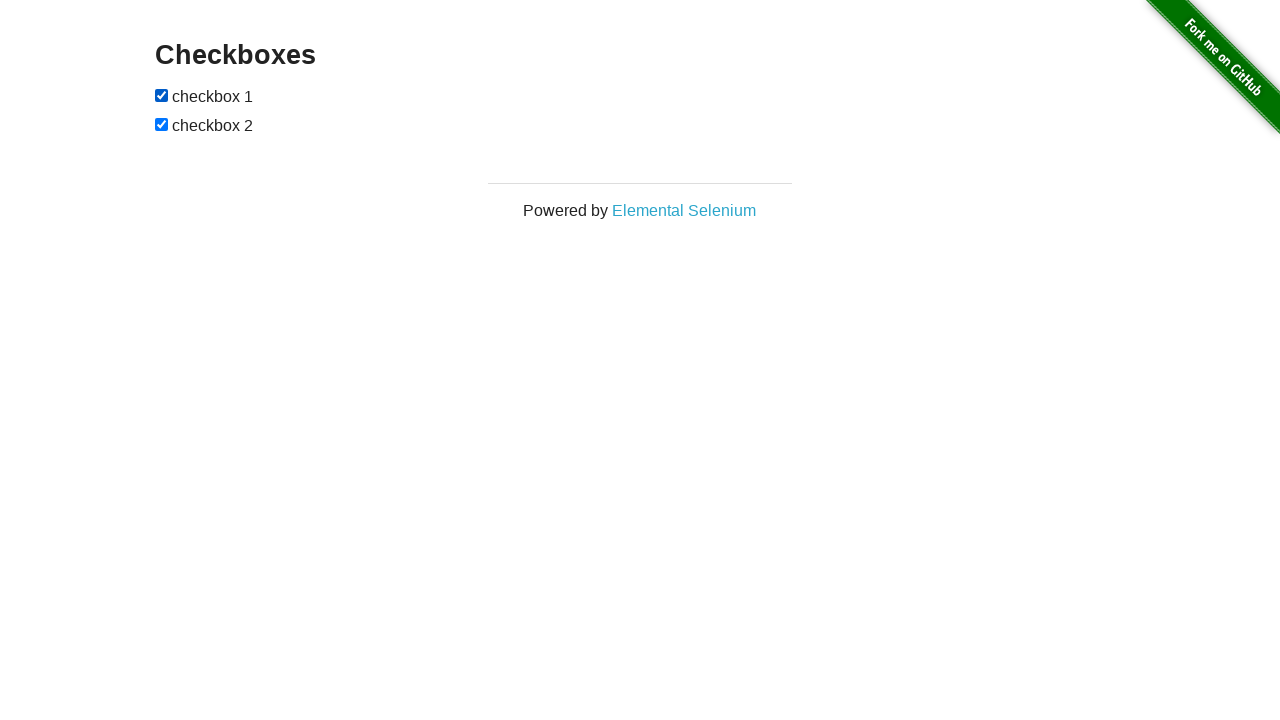

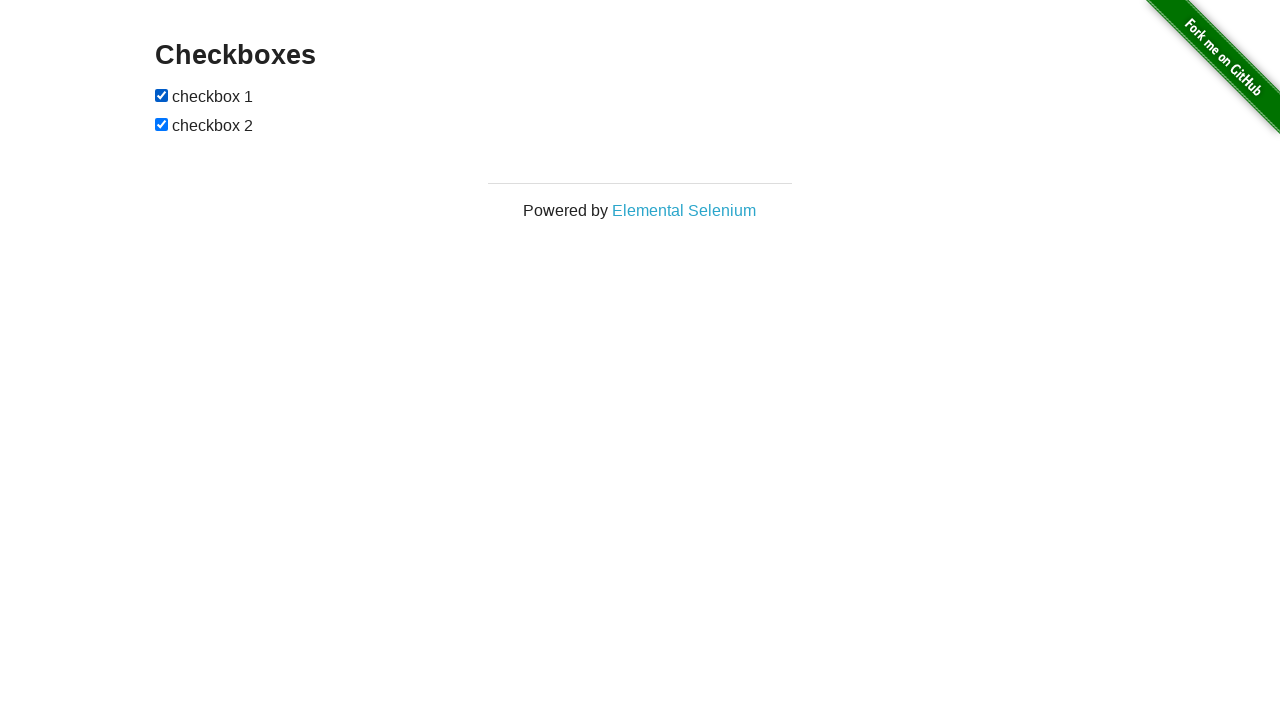